Tests editing a todo item by double-clicking, changing the text, and pressing Enter

Starting URL: https://demo.playwright.dev/todomvc

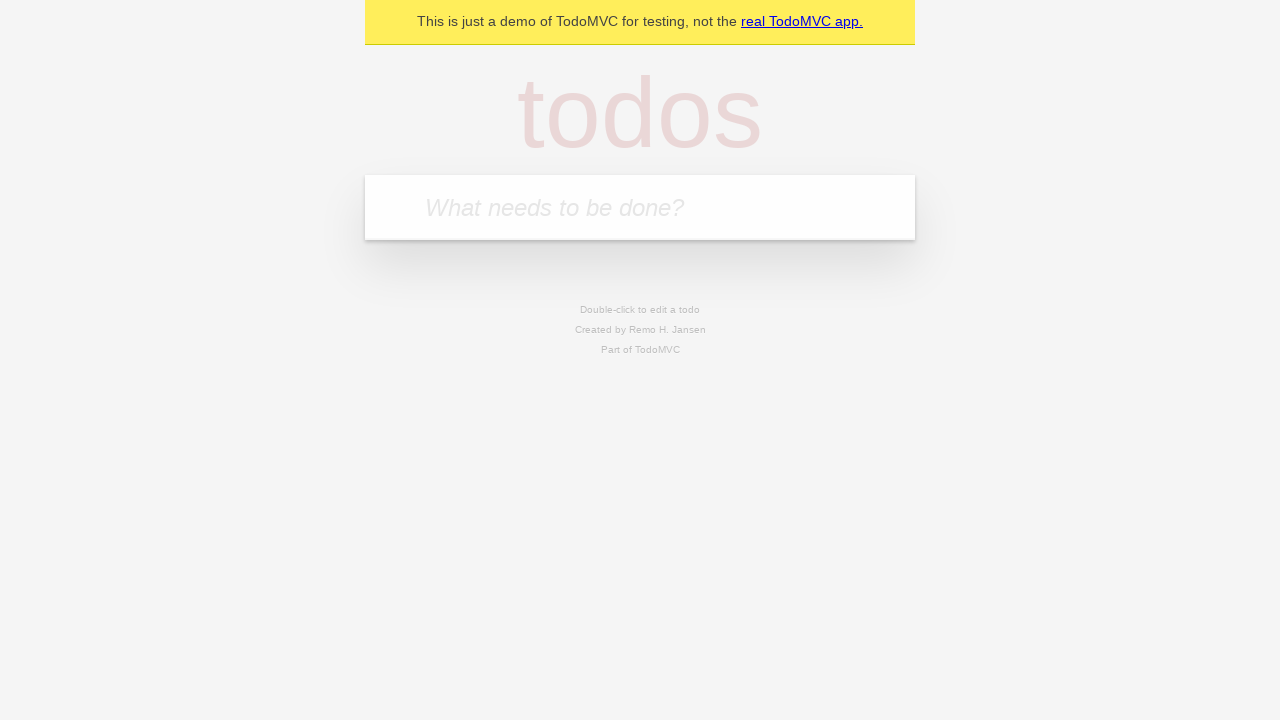

Filled todo input field with 'buy some cheese' on internal:attr=[placeholder="What needs to be done?"i]
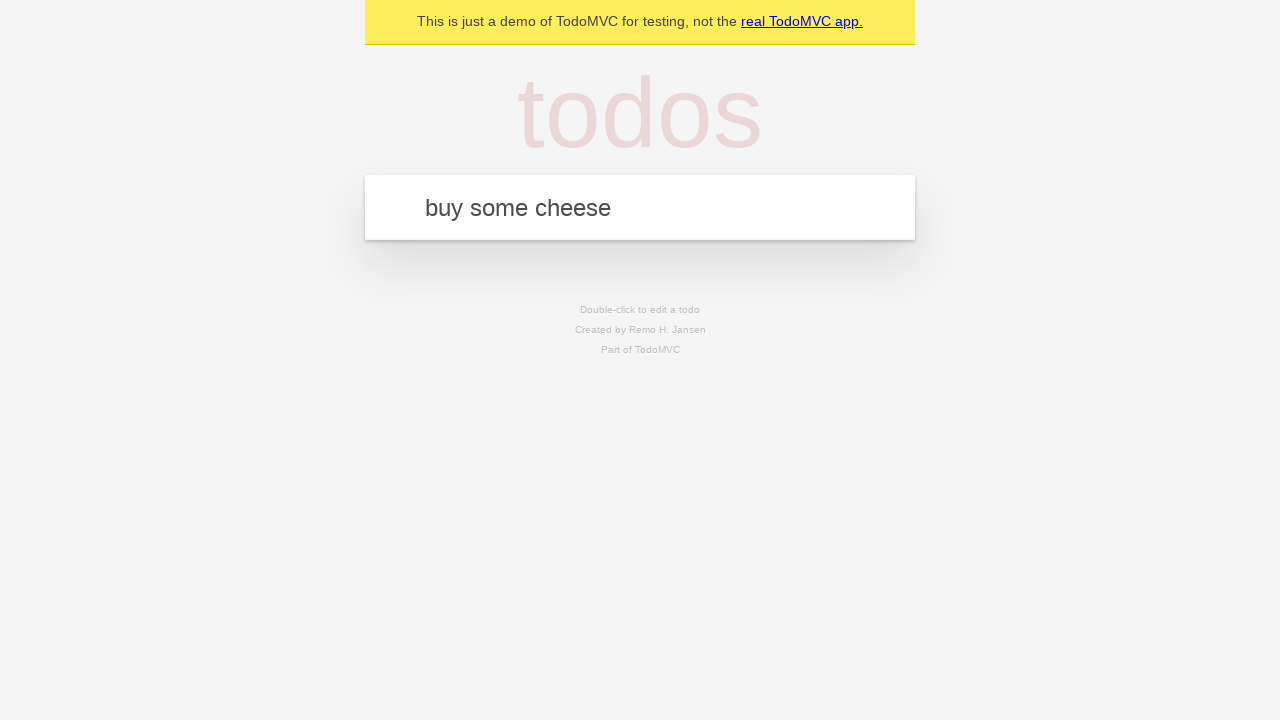

Pressed Enter to create todo 'buy some cheese' on internal:attr=[placeholder="What needs to be done?"i]
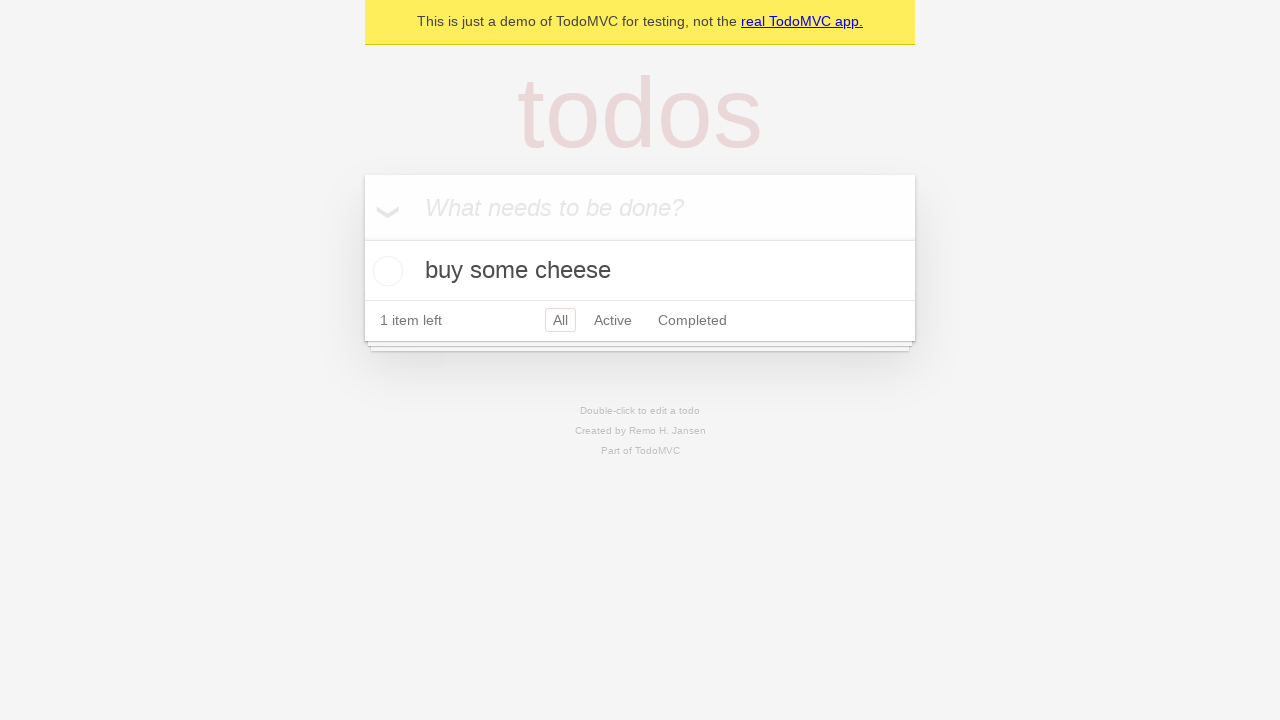

Filled todo input field with 'feed the cat' on internal:attr=[placeholder="What needs to be done?"i]
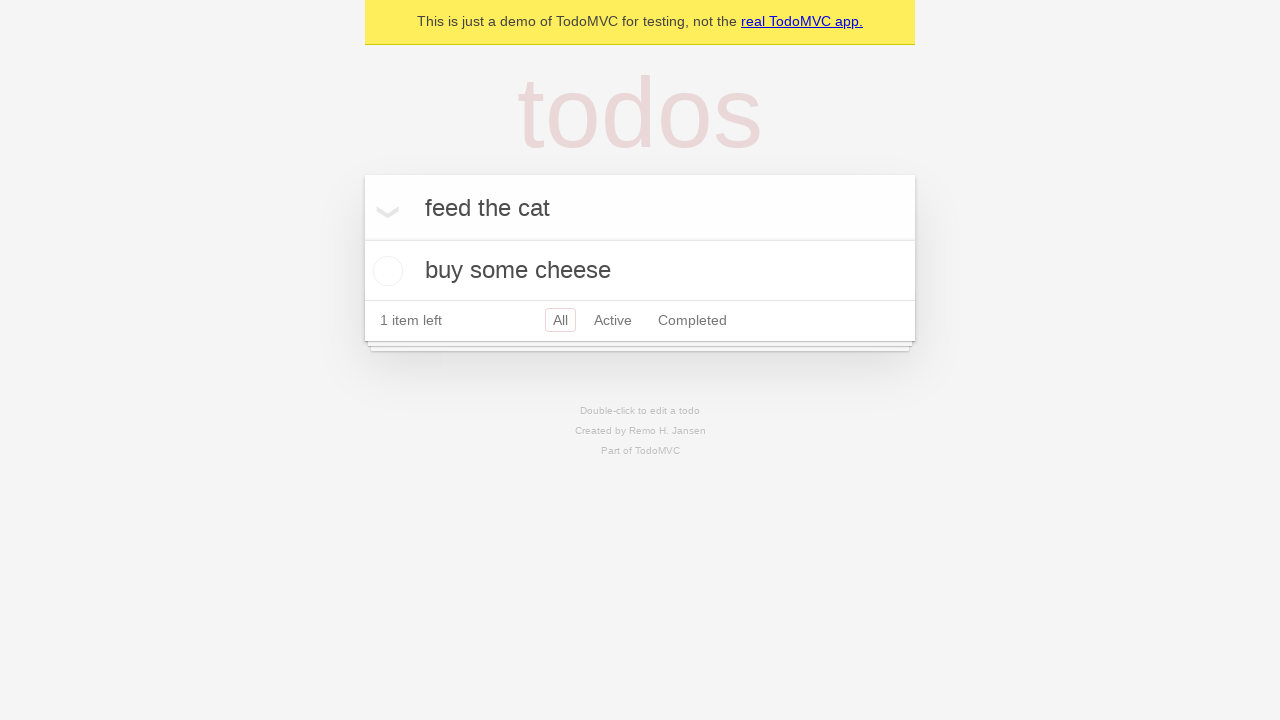

Pressed Enter to create todo 'feed the cat' on internal:attr=[placeholder="What needs to be done?"i]
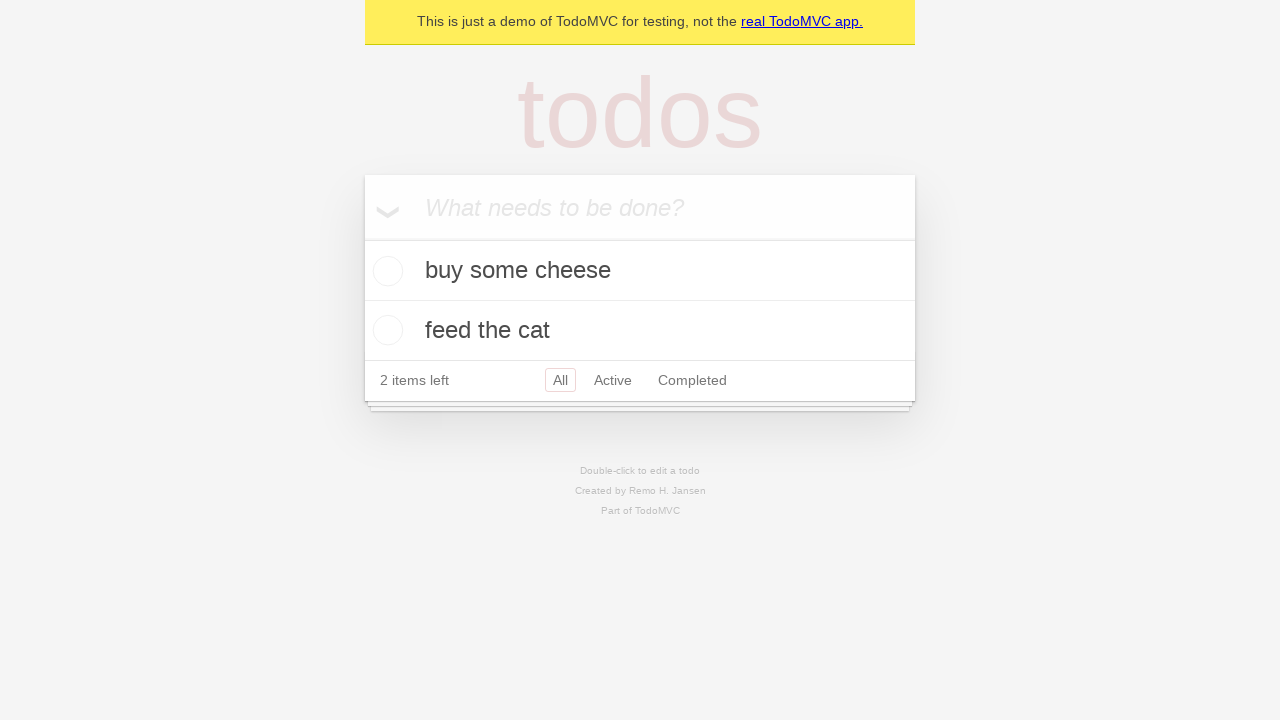

Filled todo input field with 'book a doctors appointment' on internal:attr=[placeholder="What needs to be done?"i]
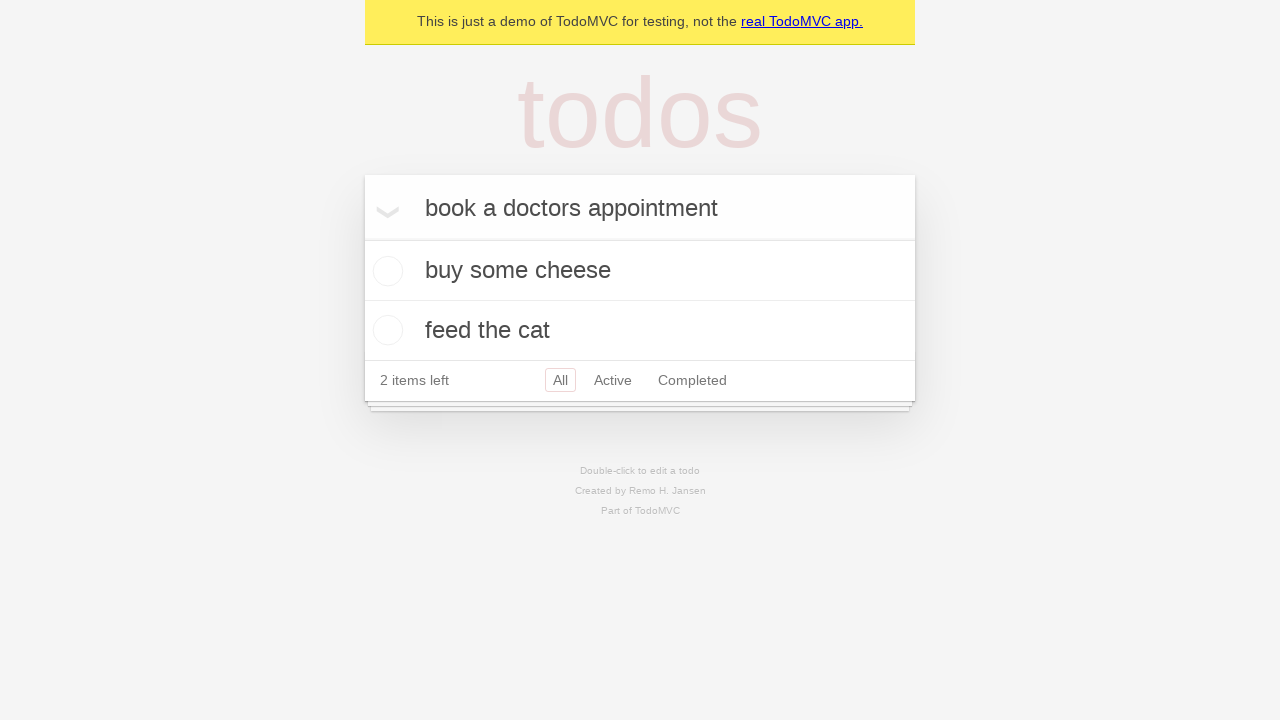

Pressed Enter to create todo 'book a doctors appointment' on internal:attr=[placeholder="What needs to be done?"i]
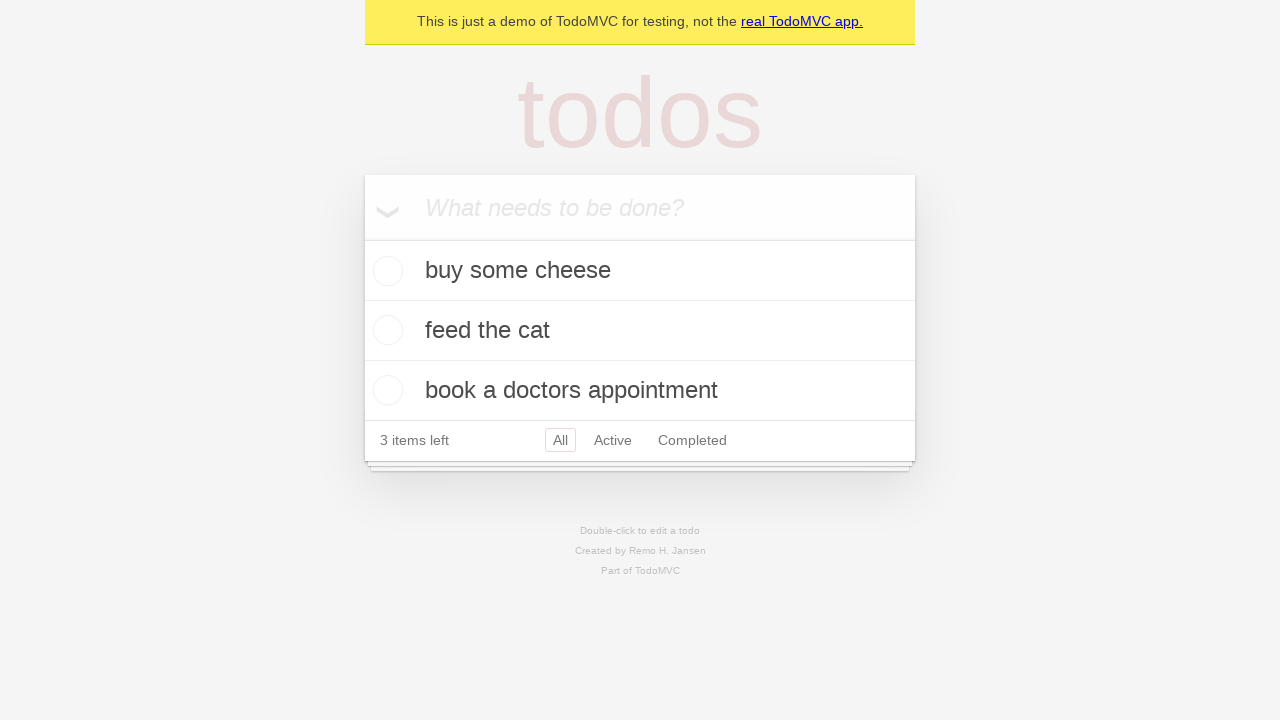

Retrieved all todo items
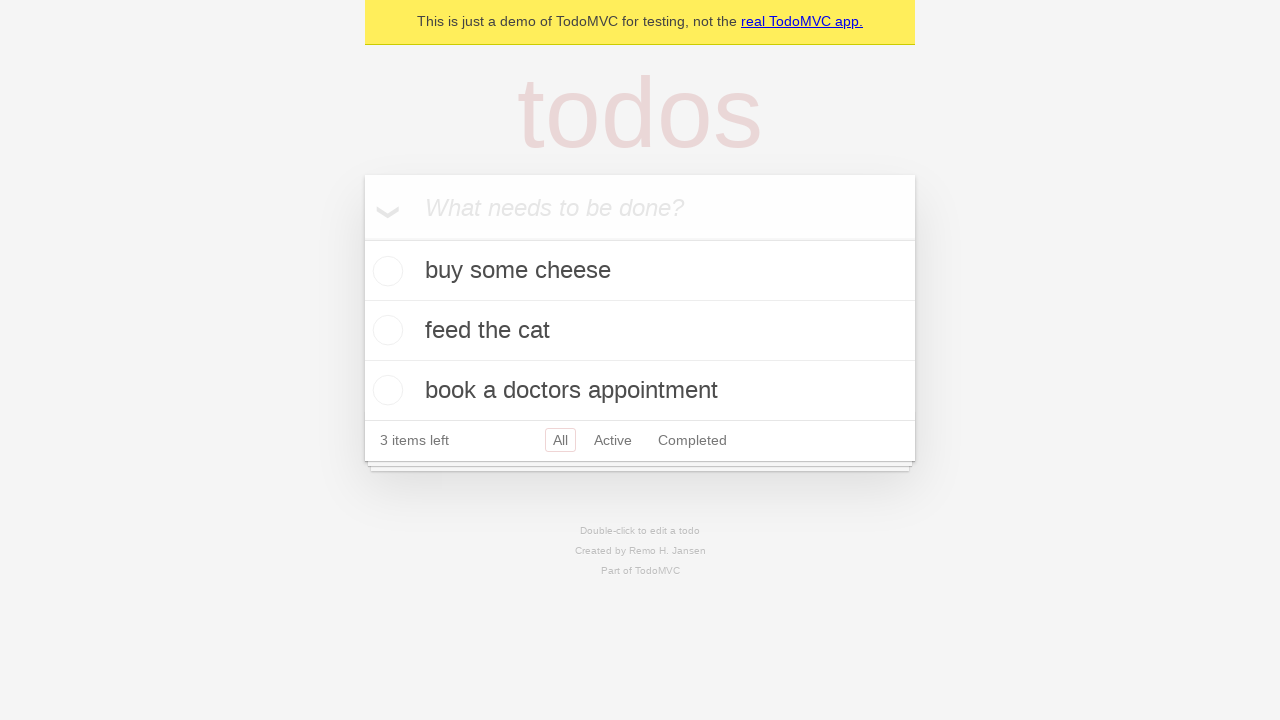

Selected the second todo item
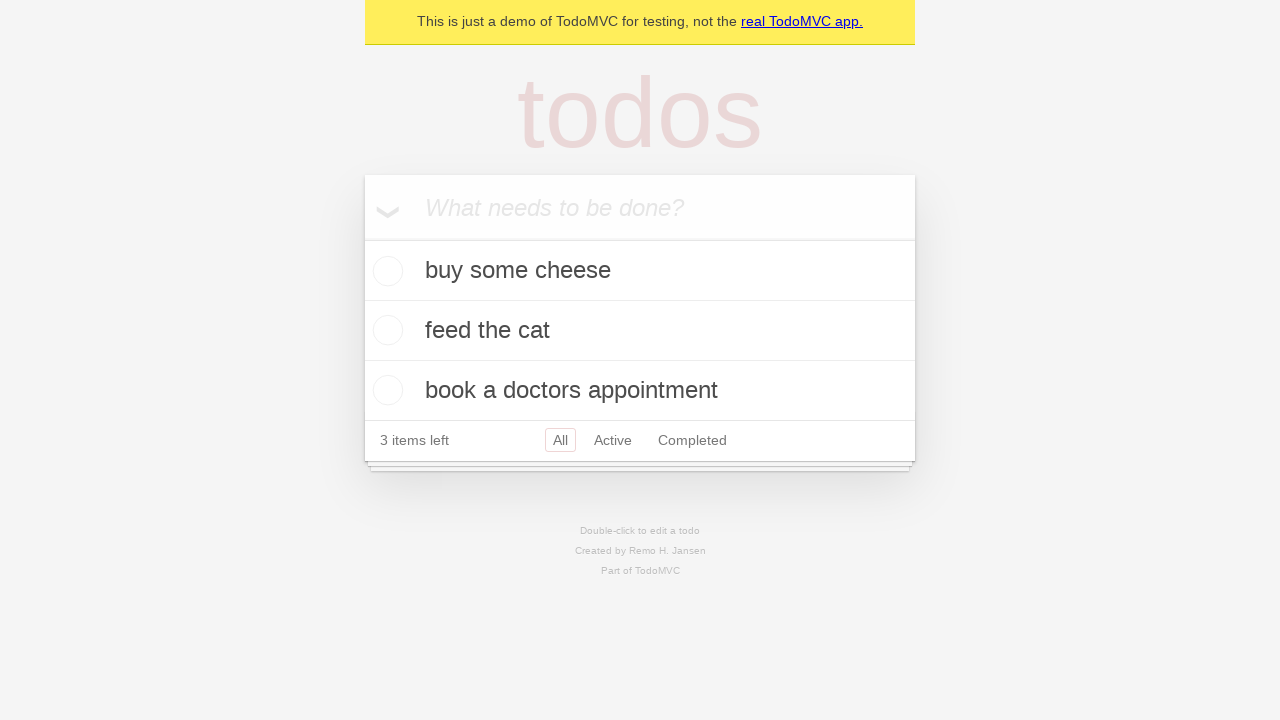

Double-clicked second todo item to enter edit mode at (640, 331) on internal:testid=[data-testid="todo-item"s] >> nth=1
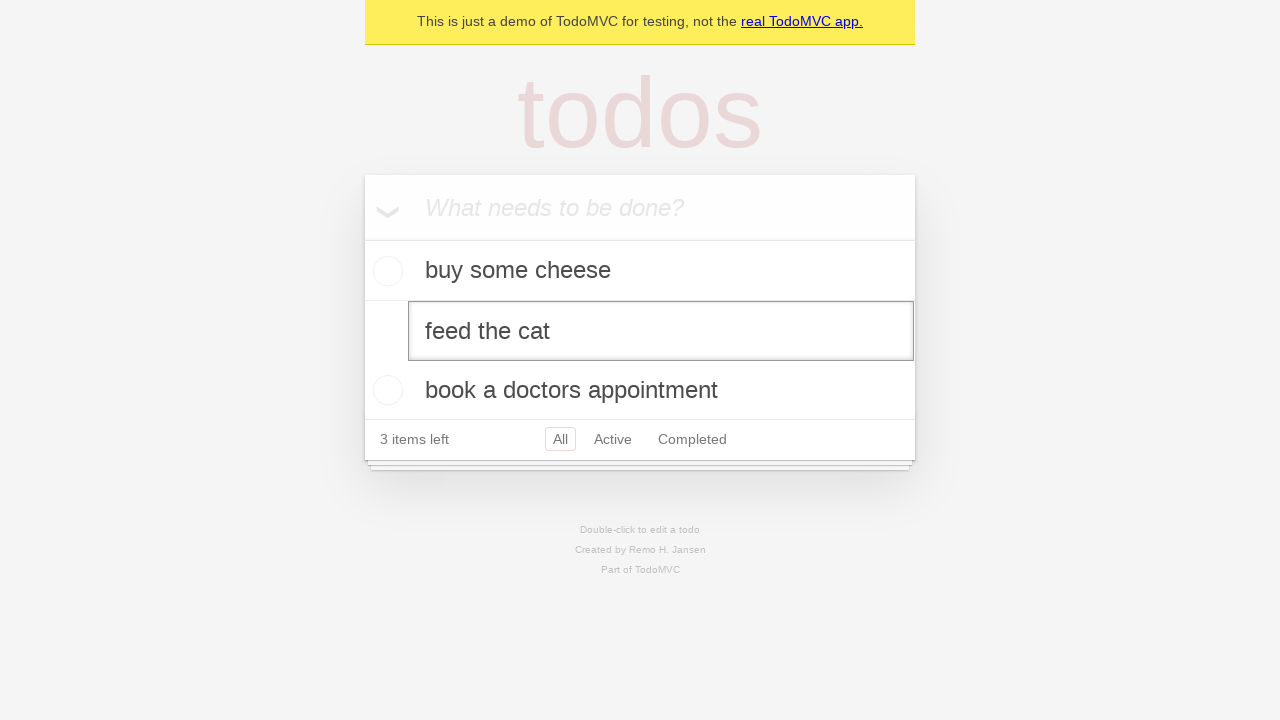

Filled edit textbox with new text 'buy some sausages' on internal:testid=[data-testid="todo-item"s] >> nth=1 >> internal:role=textbox[nam
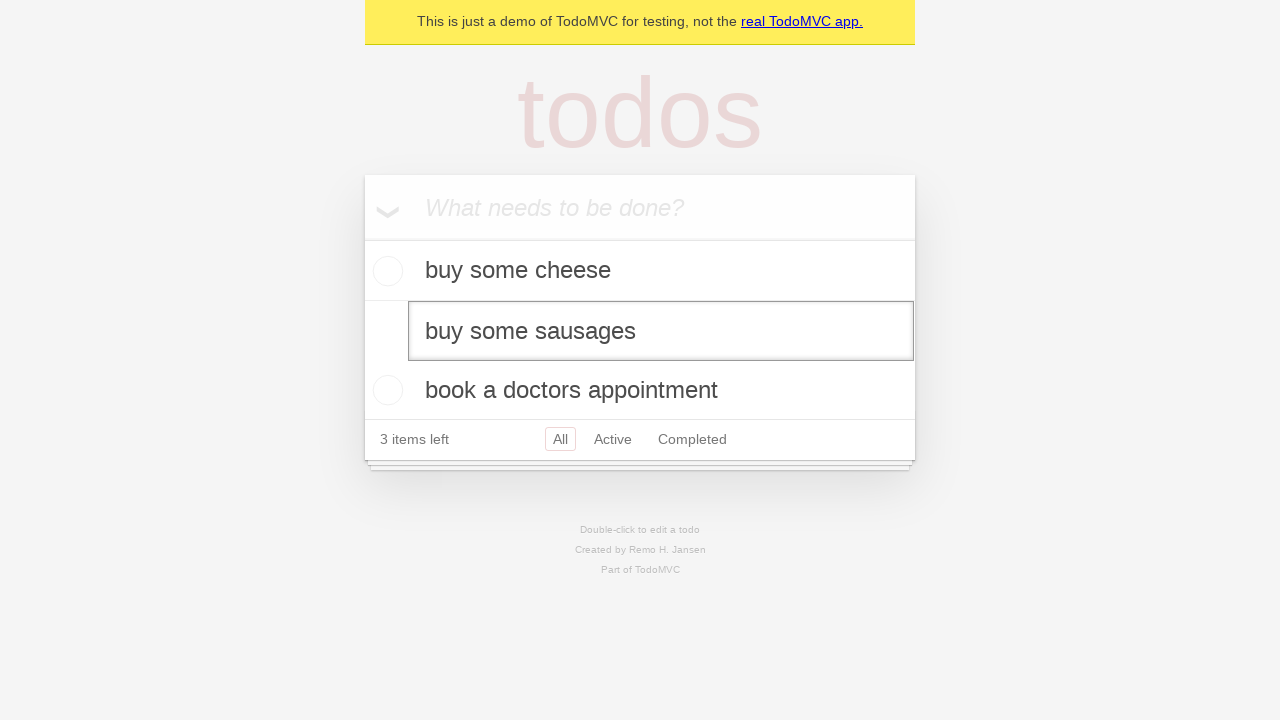

Pressed Enter to confirm the edited todo text on internal:testid=[data-testid="todo-item"s] >> nth=1 >> internal:role=textbox[nam
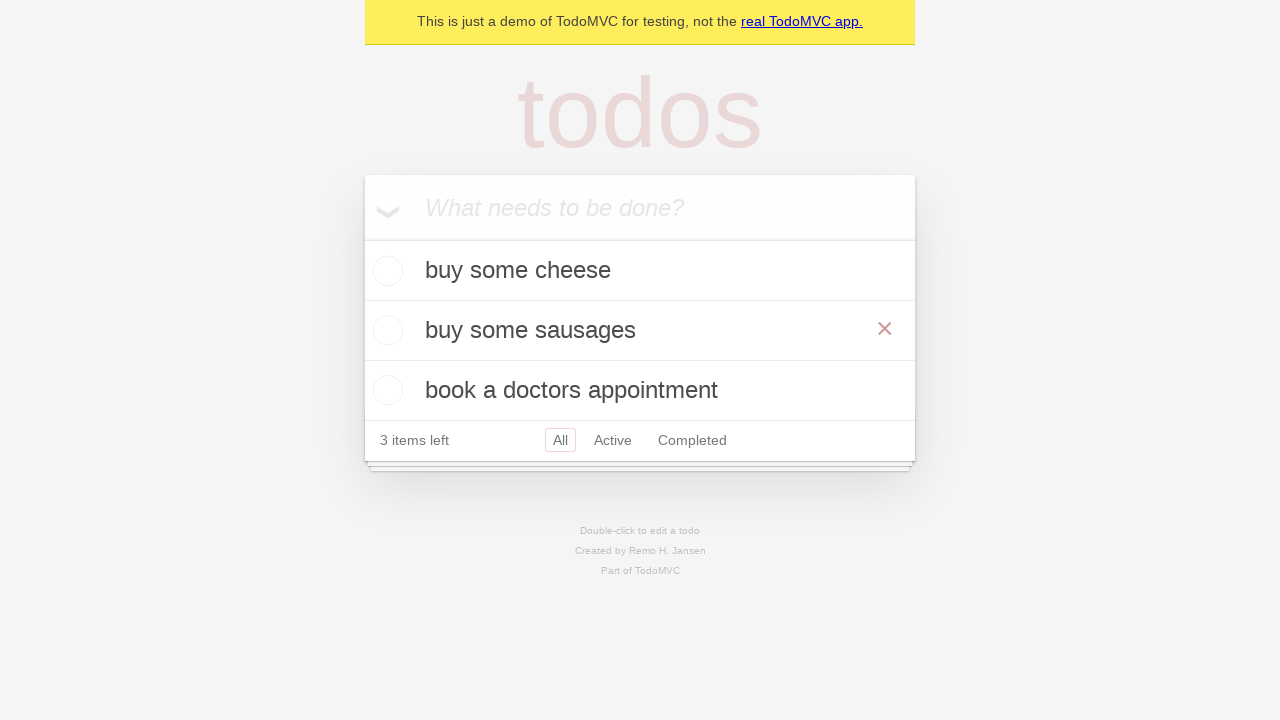

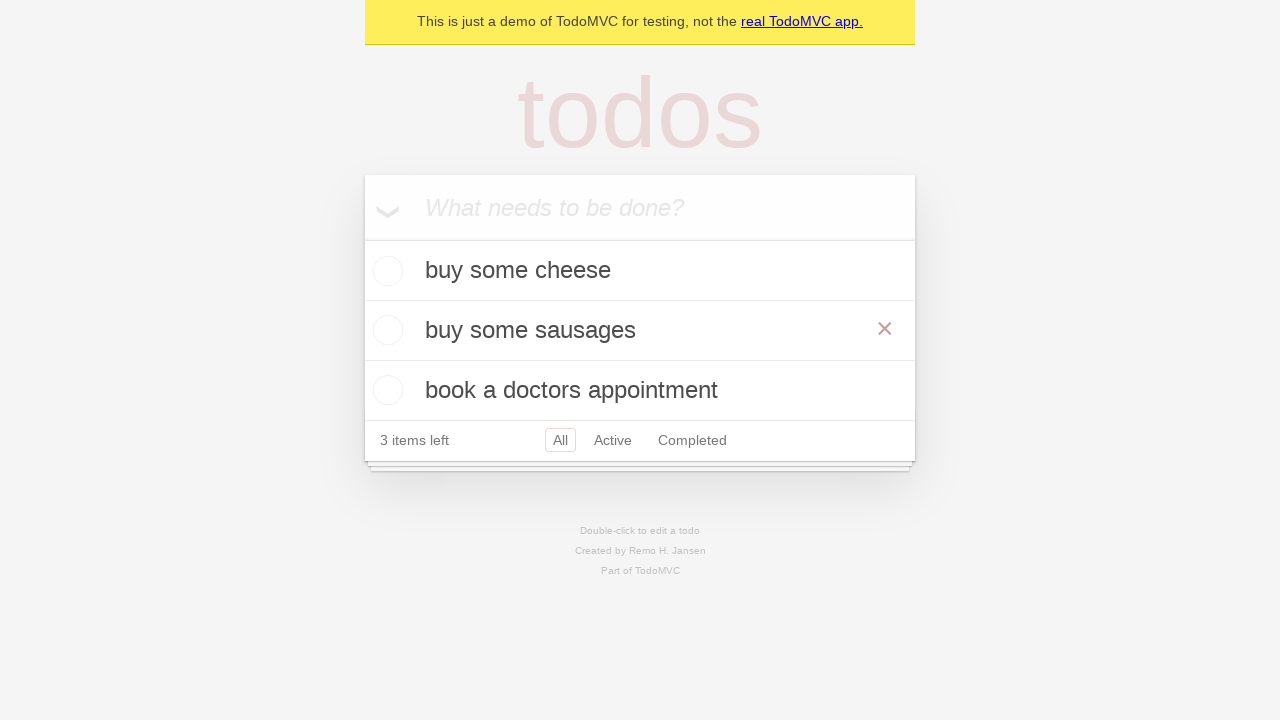